Tests checkbox interactions by selecting the first 3 checkboxes, then unchecking all selected checkboxes on the page

Starting URL: https://testautomationpractice.blogspot.com/

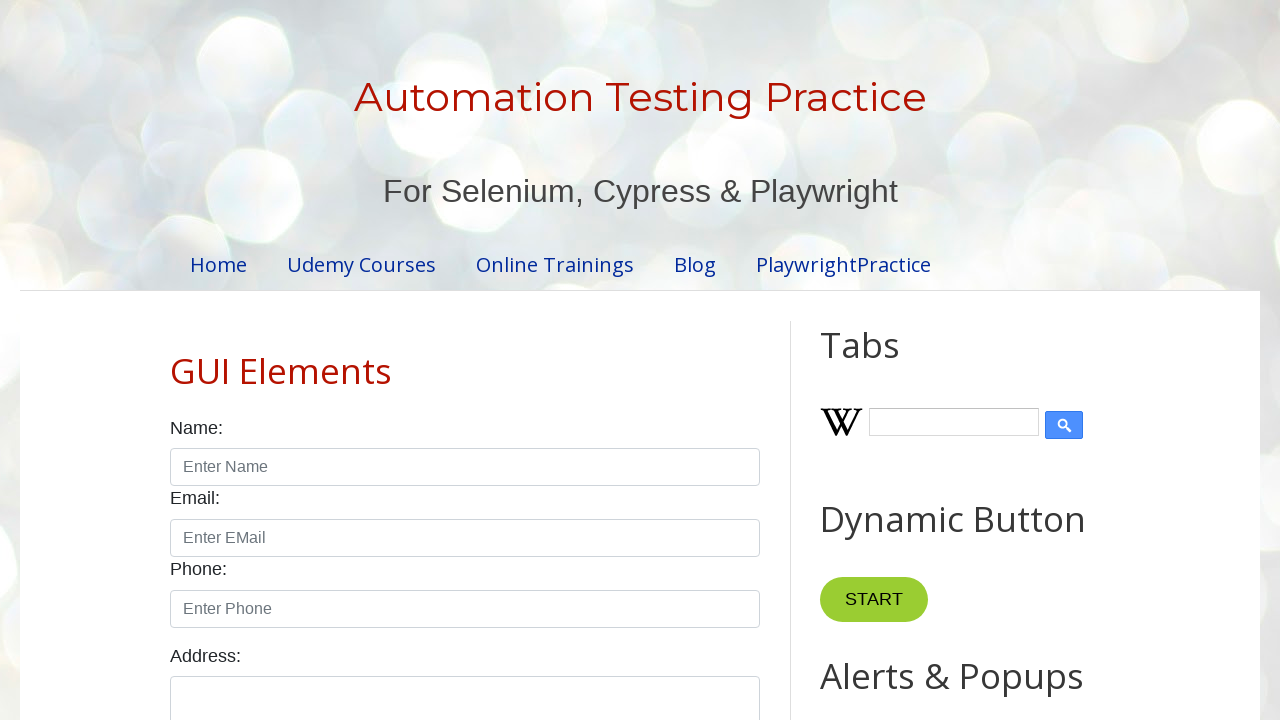

Located all checkboxes with class 'form-check-input' and type 'checkbox'
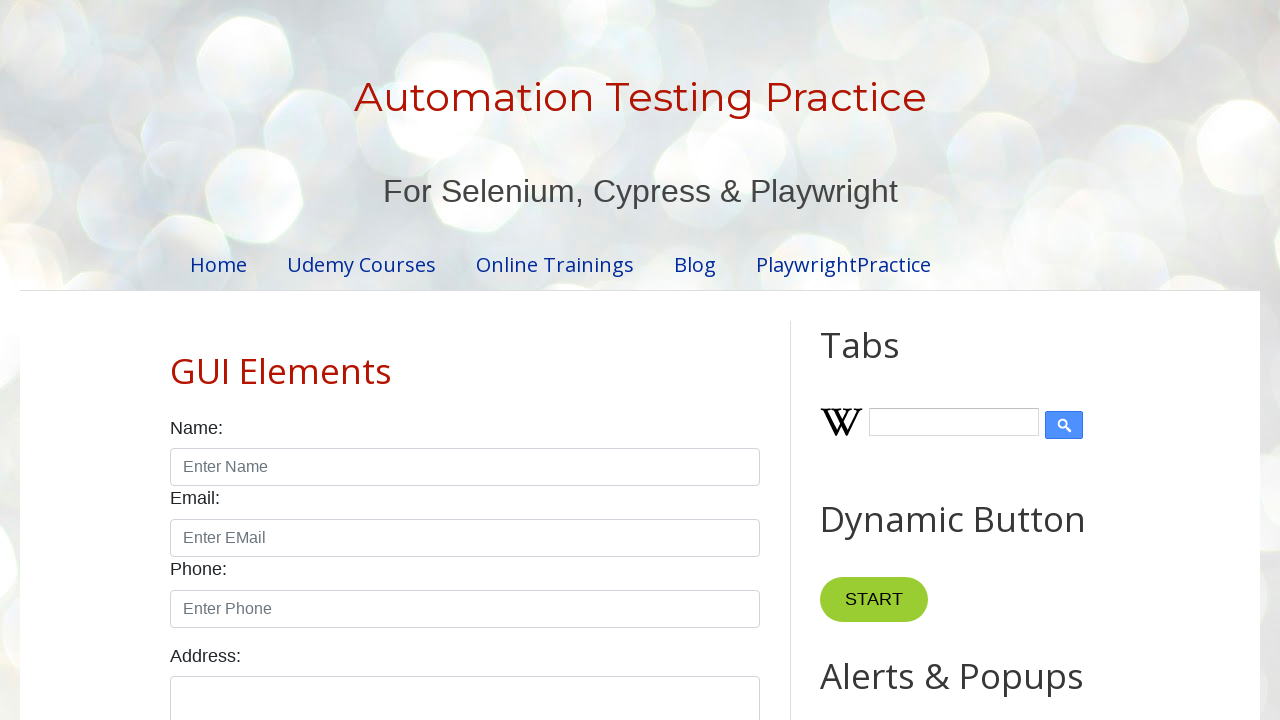

Clicked checkbox 1 to select it at (176, 360) on xpath=//input[@class='form-check-input' and @type='checkbox'] >> nth=0
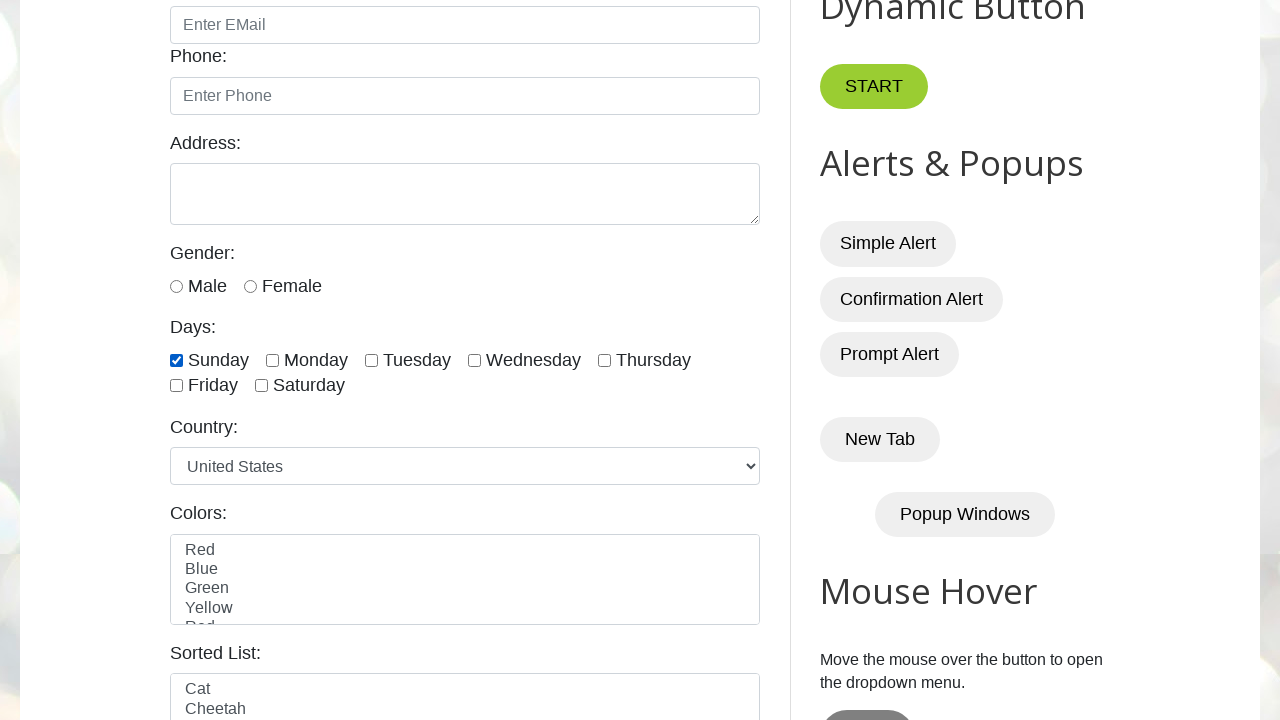

Clicked checkbox 2 to select it at (272, 360) on xpath=//input[@class='form-check-input' and @type='checkbox'] >> nth=1
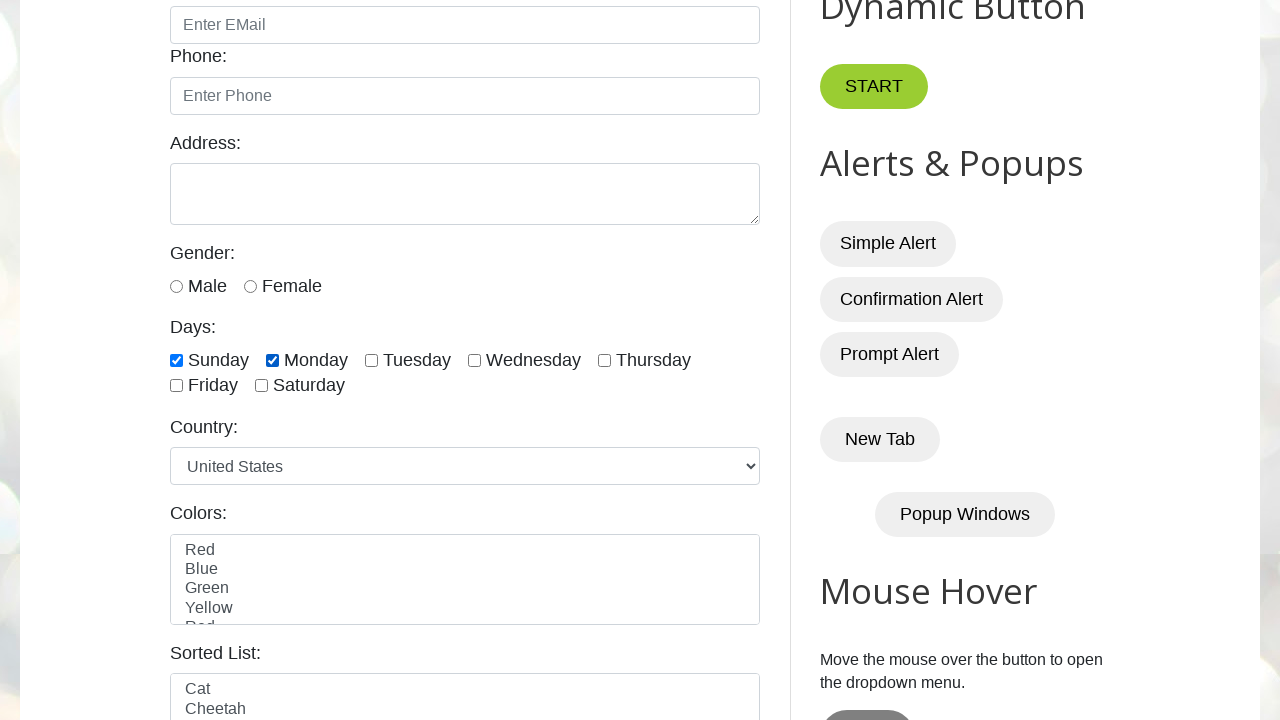

Clicked checkbox 3 to select it at (372, 360) on xpath=//input[@class='form-check-input' and @type='checkbox'] >> nth=2
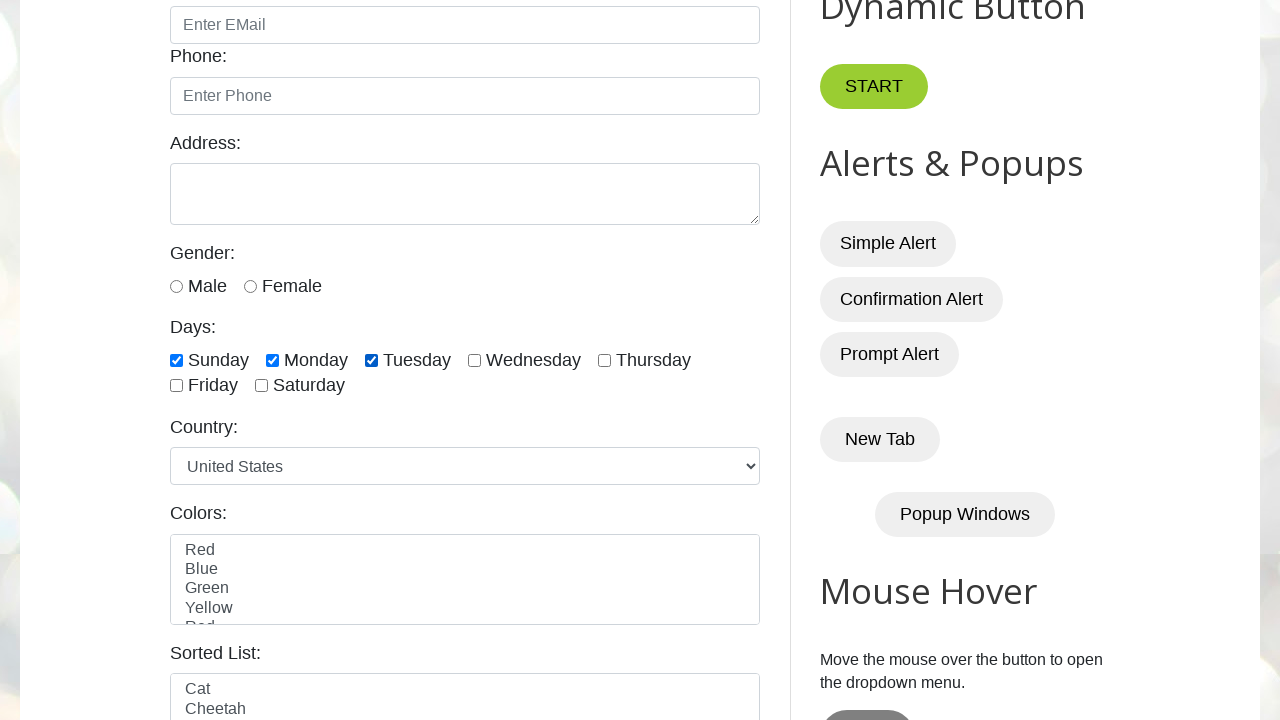

Waited 5 seconds to observe checkbox selections
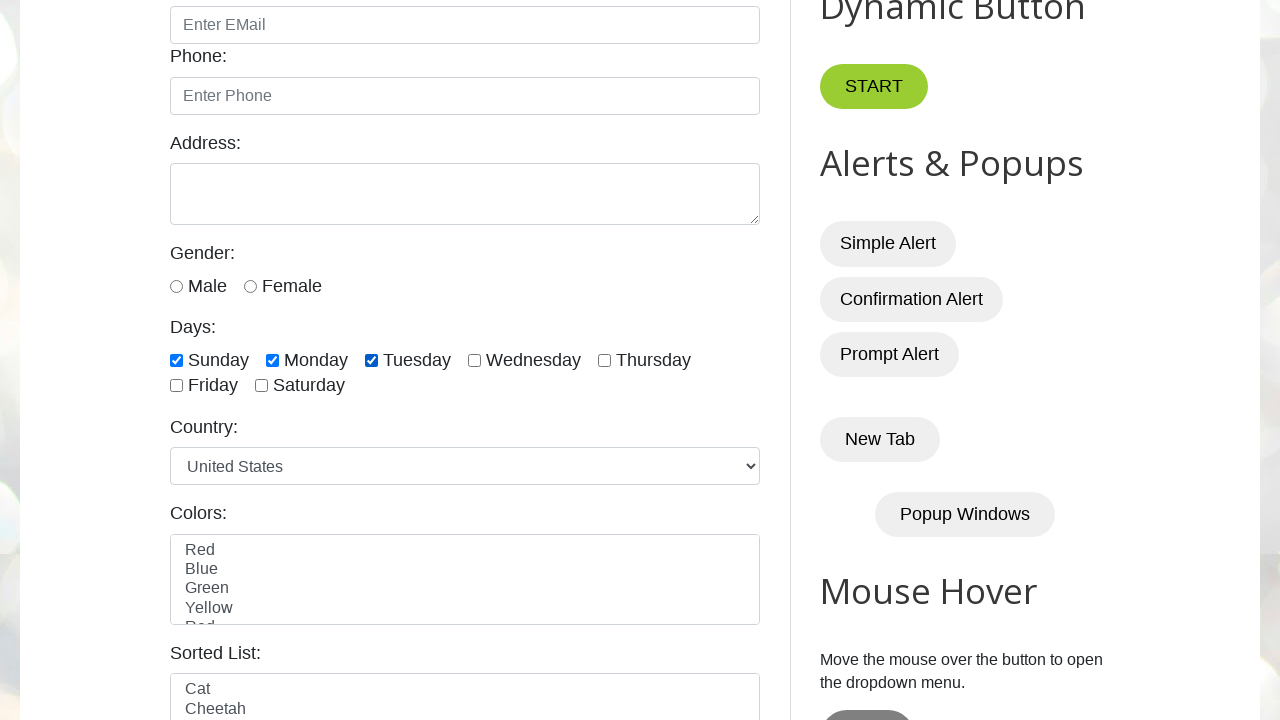

Unchecked a selected checkbox at (176, 360) on xpath=//input[@class='form-check-input' and @type='checkbox'] >> nth=0
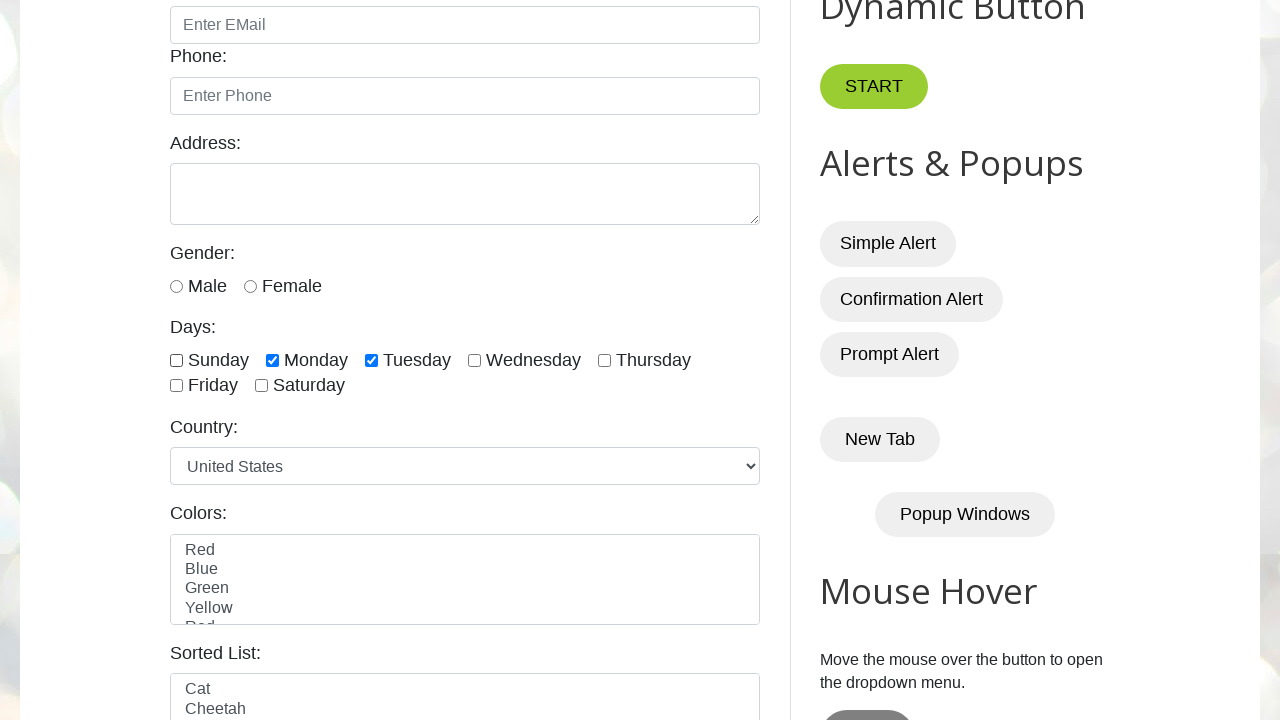

Unchecked a selected checkbox at (272, 360) on xpath=//input[@class='form-check-input' and @type='checkbox'] >> nth=1
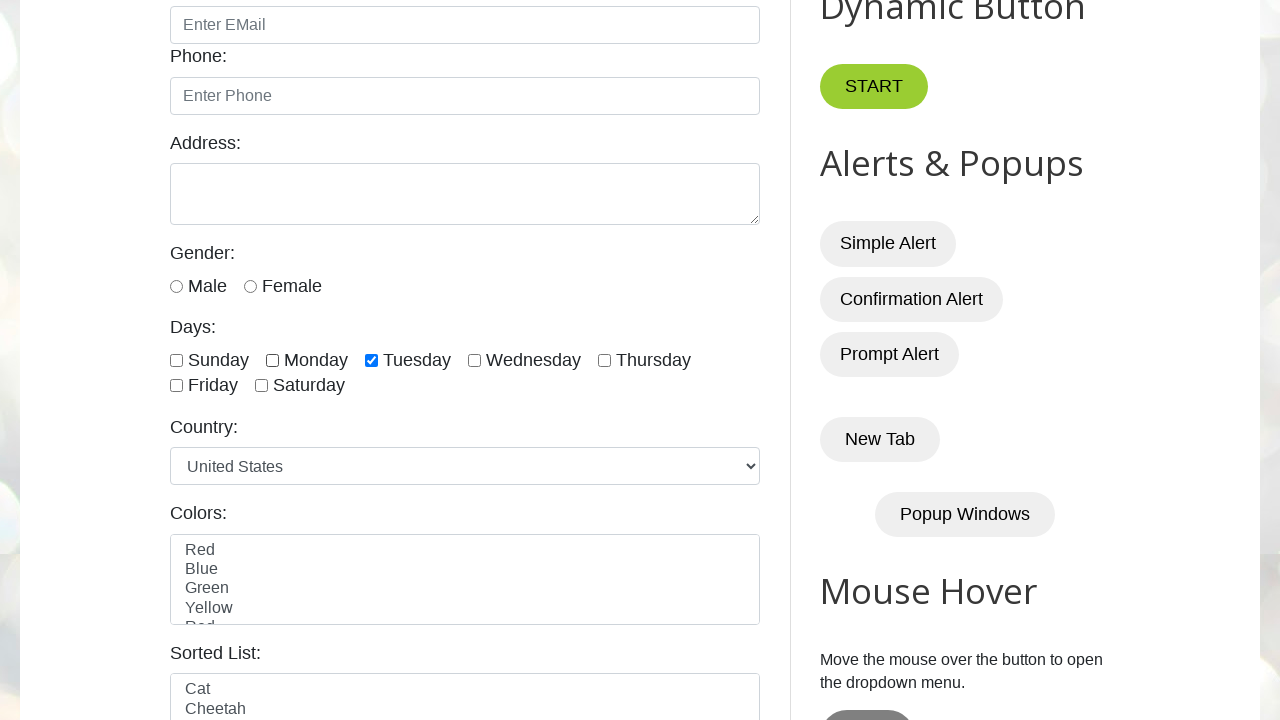

Unchecked a selected checkbox at (372, 360) on xpath=//input[@class='form-check-input' and @type='checkbox'] >> nth=2
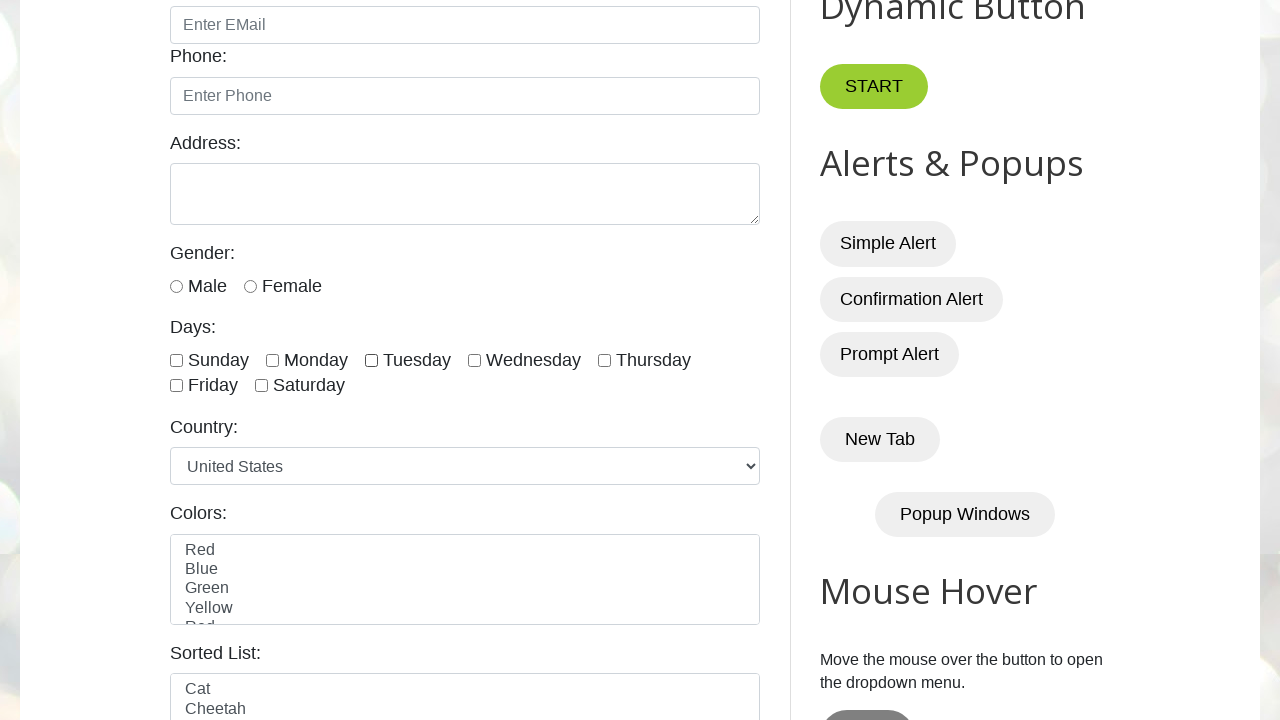

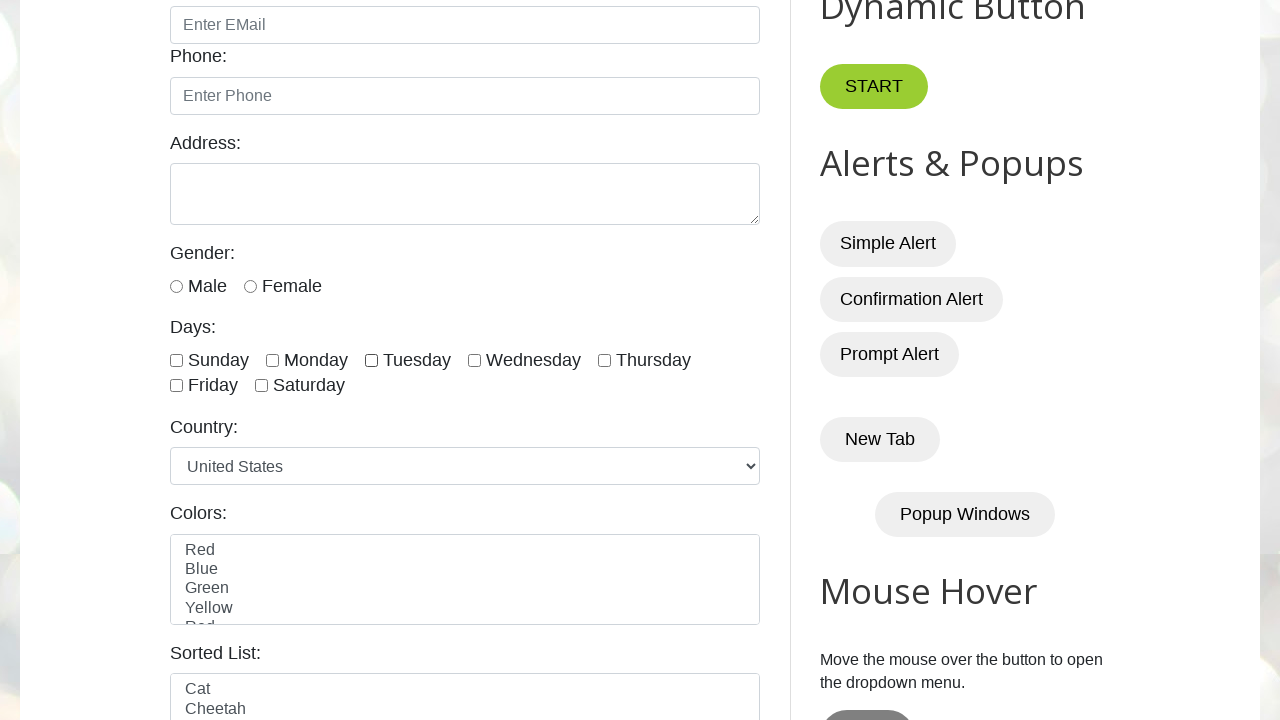